Navigates to DemoQA homepage and clicks on a card element to explore one of the demo sections

Starting URL: https://demoqa.com/

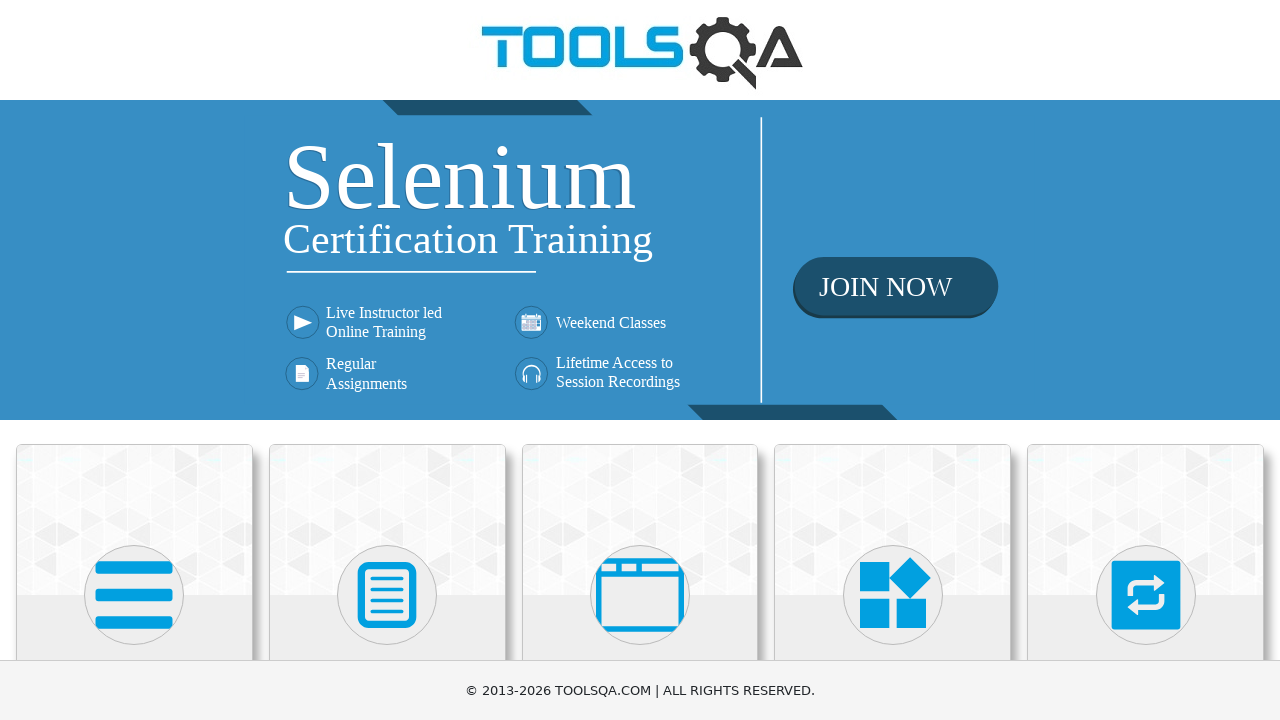

Waited for card body elements to load on DemoQA homepage
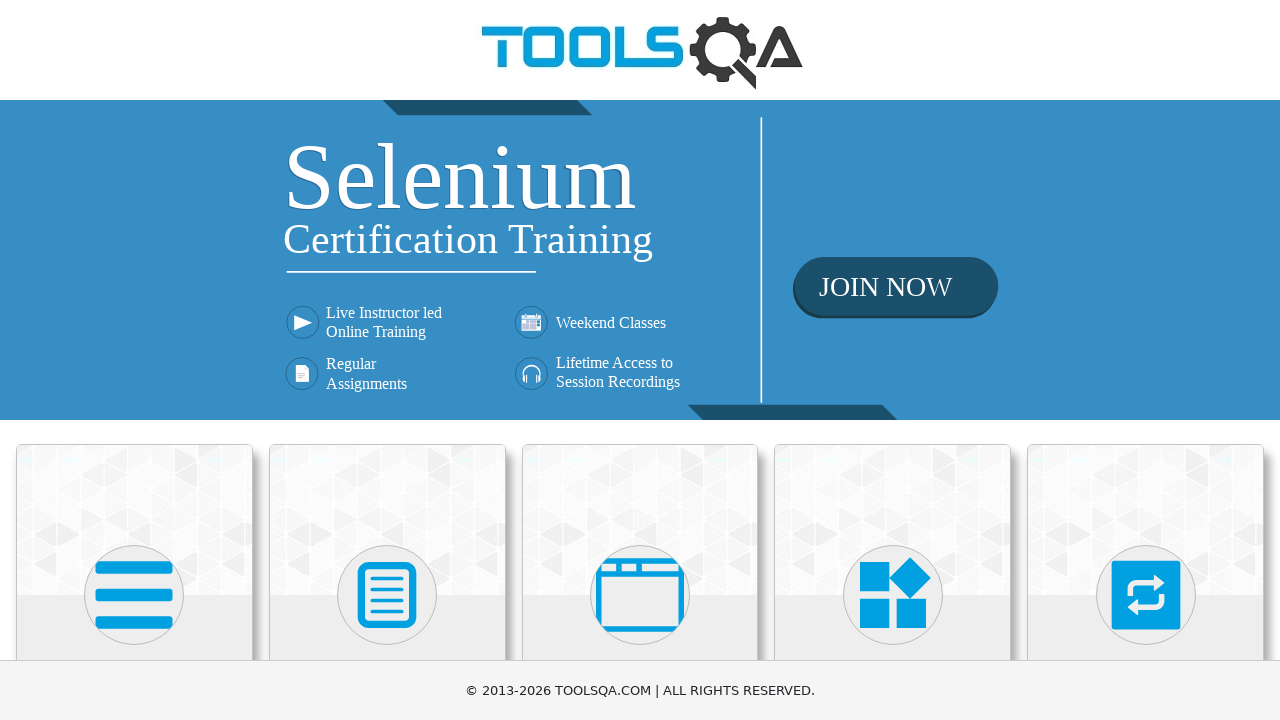

Clicked on first demo card to explore section at (134, 360) on xpath=//*[@class='card-body']
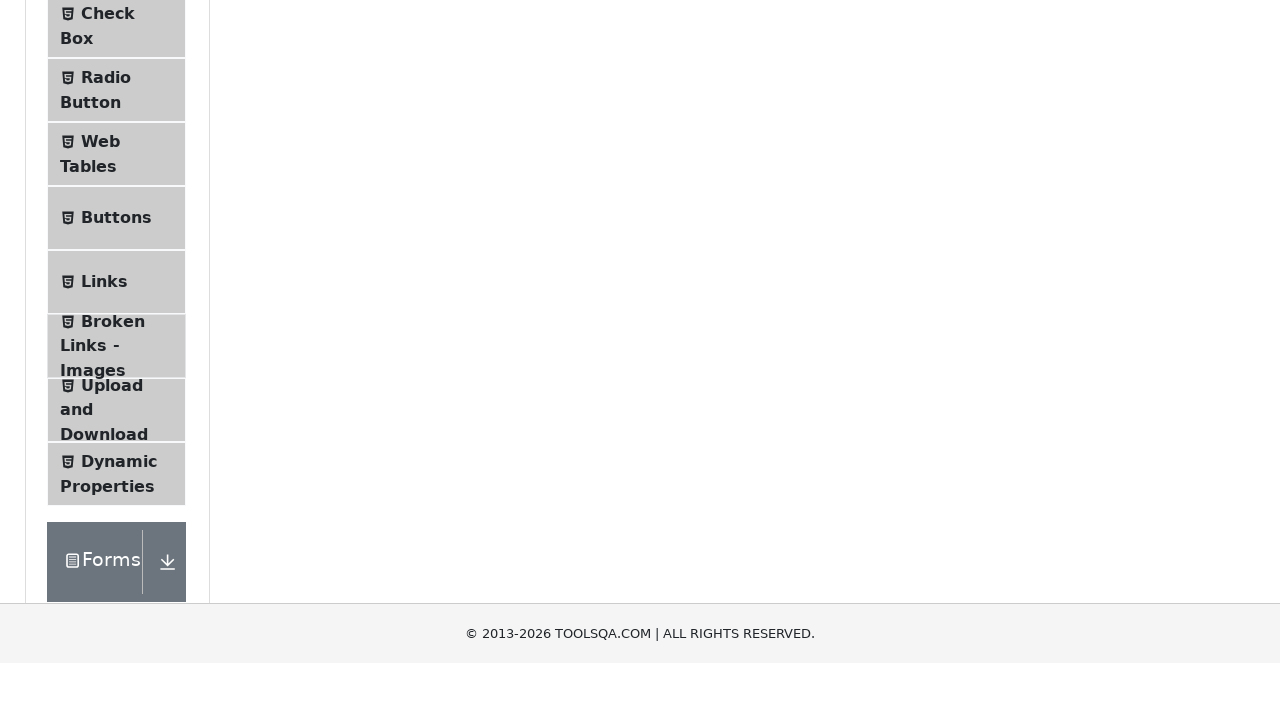

Waited for navigation and content to fully load
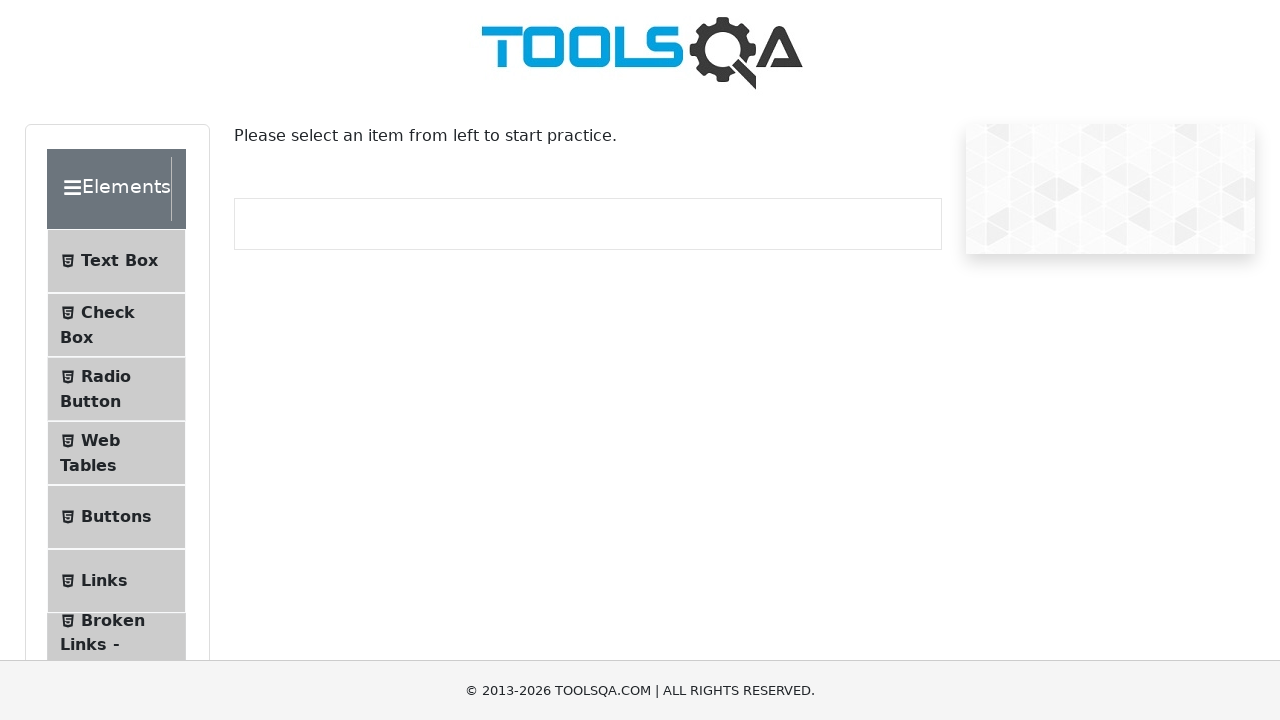

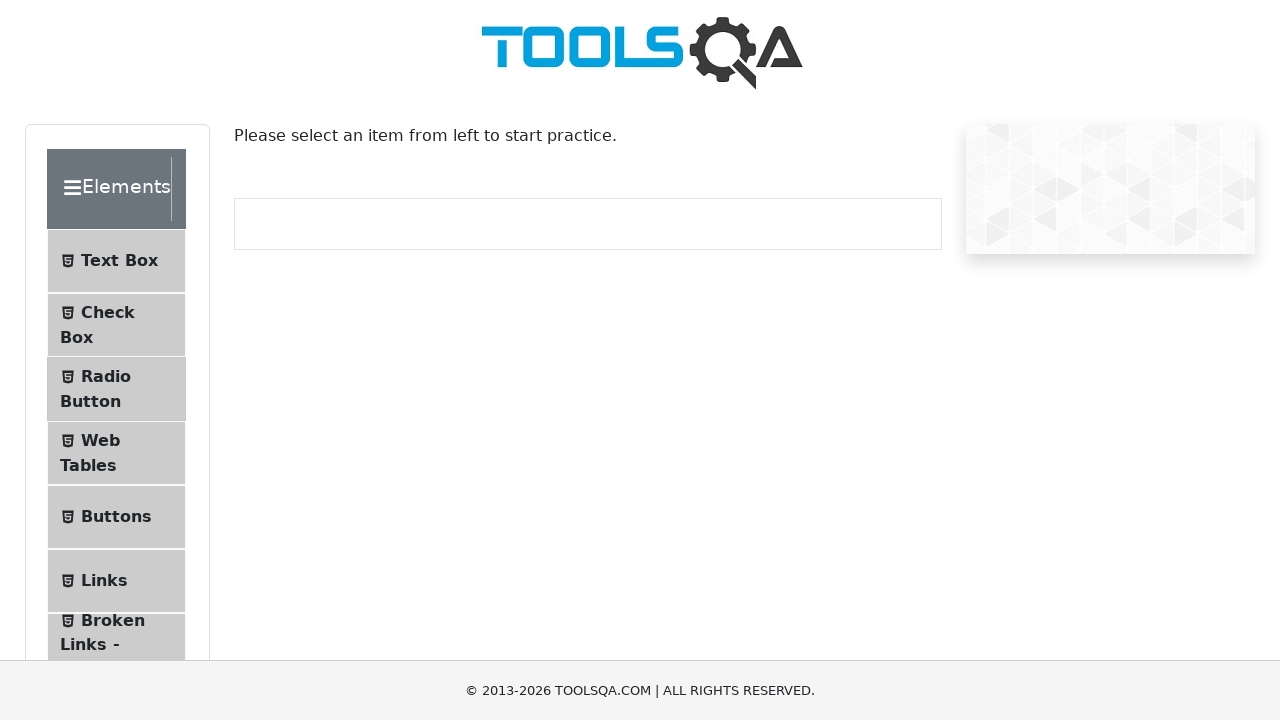